Navigates to AmIUnique fingerprint page and waits for the page content to load.

Starting URL: https://amiunique.org/fp

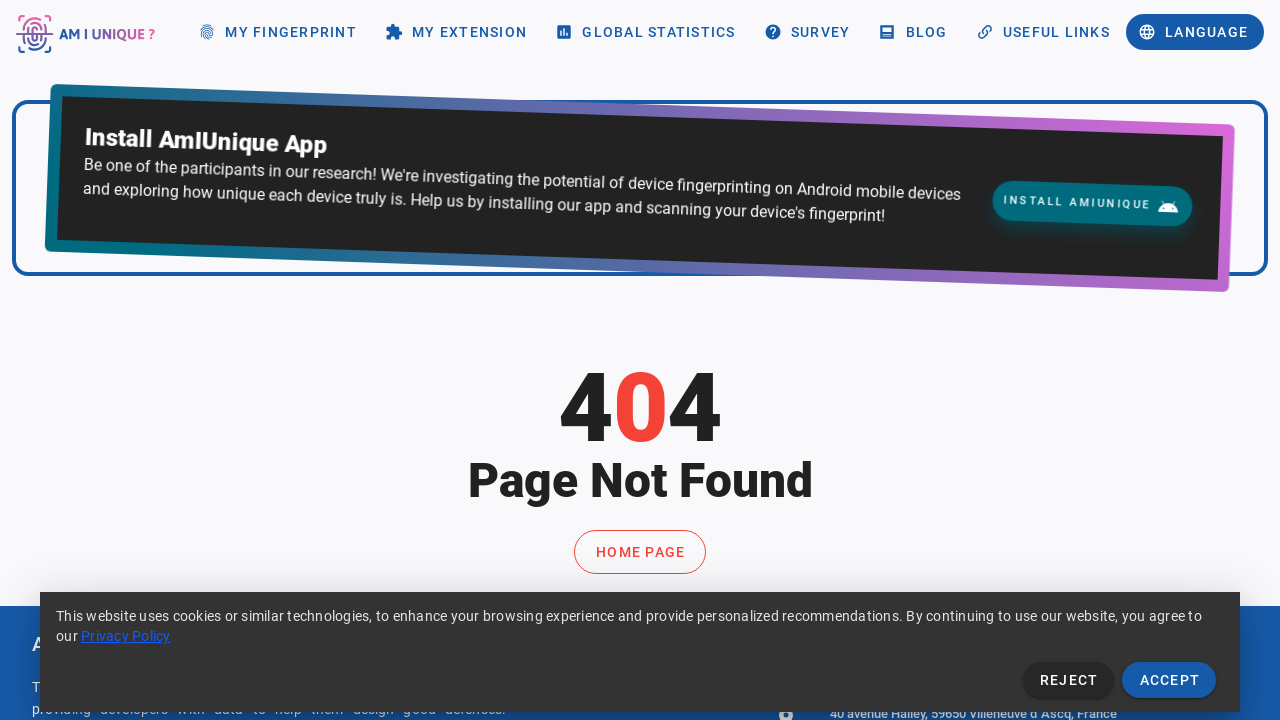

Waited 3 seconds for page to load
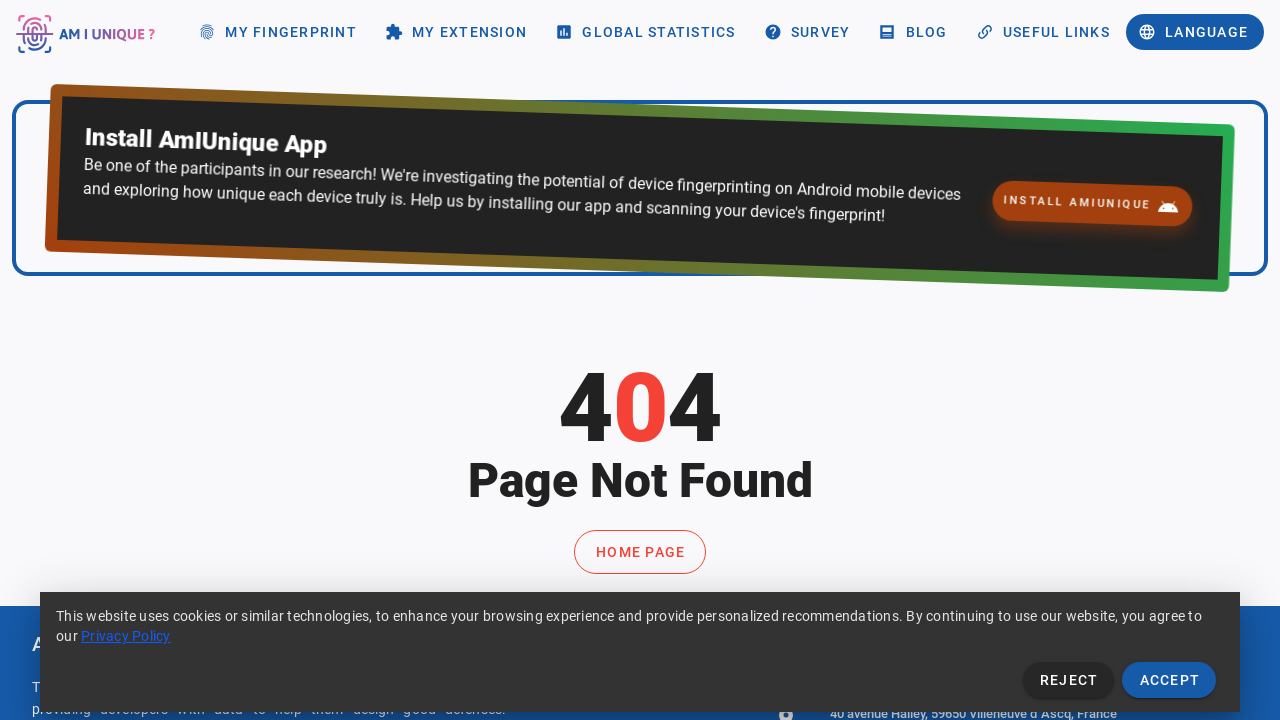

Verified body element loaded on AmIUnique fingerprint page
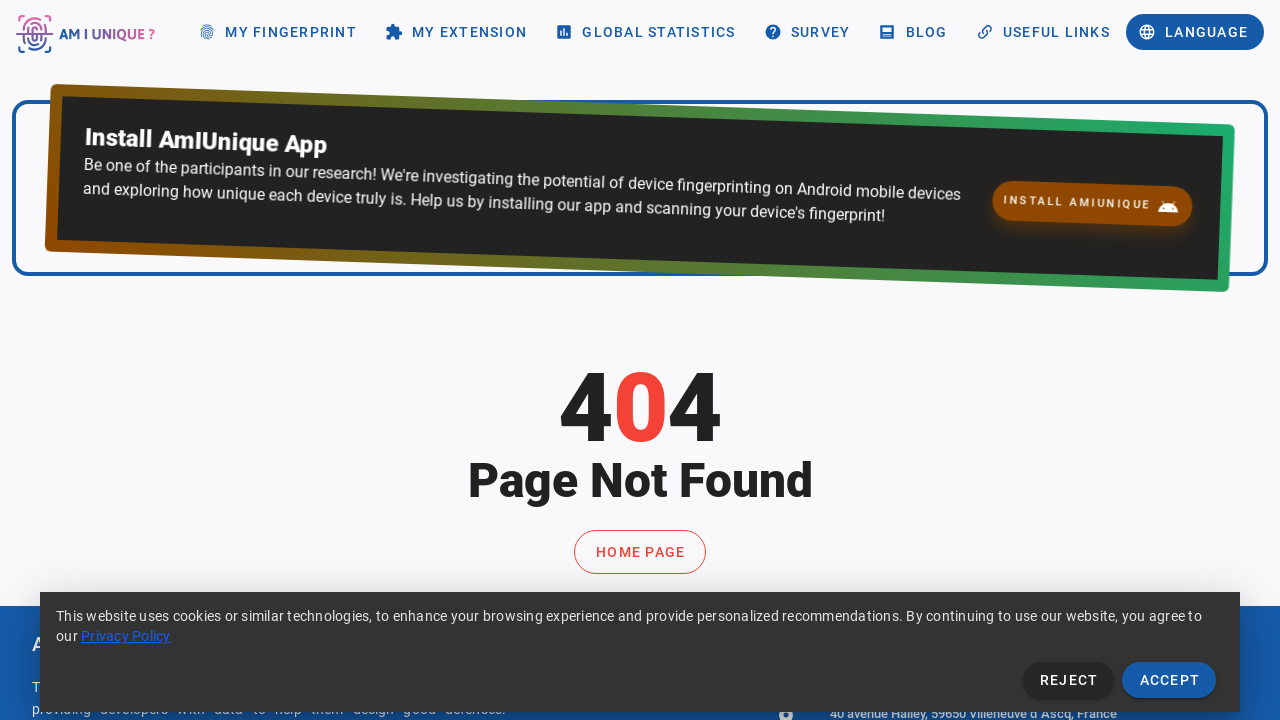

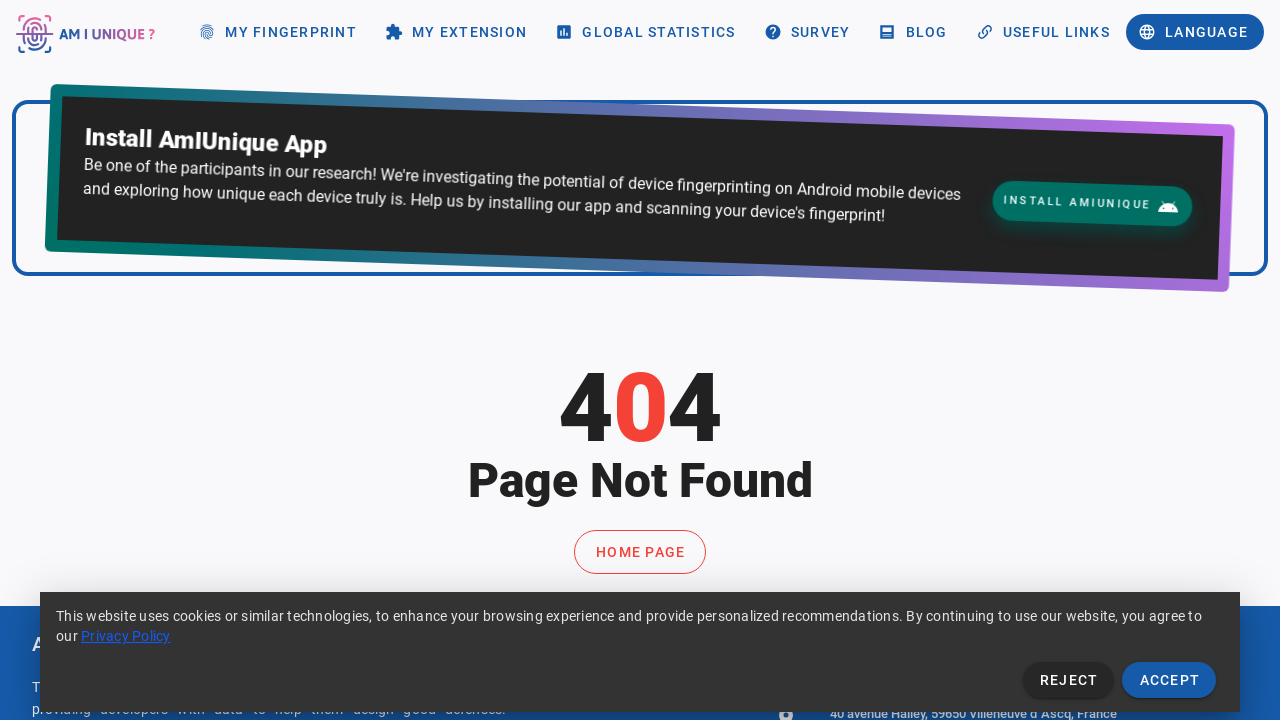